Tests dropdown/select functionality by opening a country dropdown and selecting a specific country (USA) from the list

Starting URL: https://leafground.com/select.xhtml

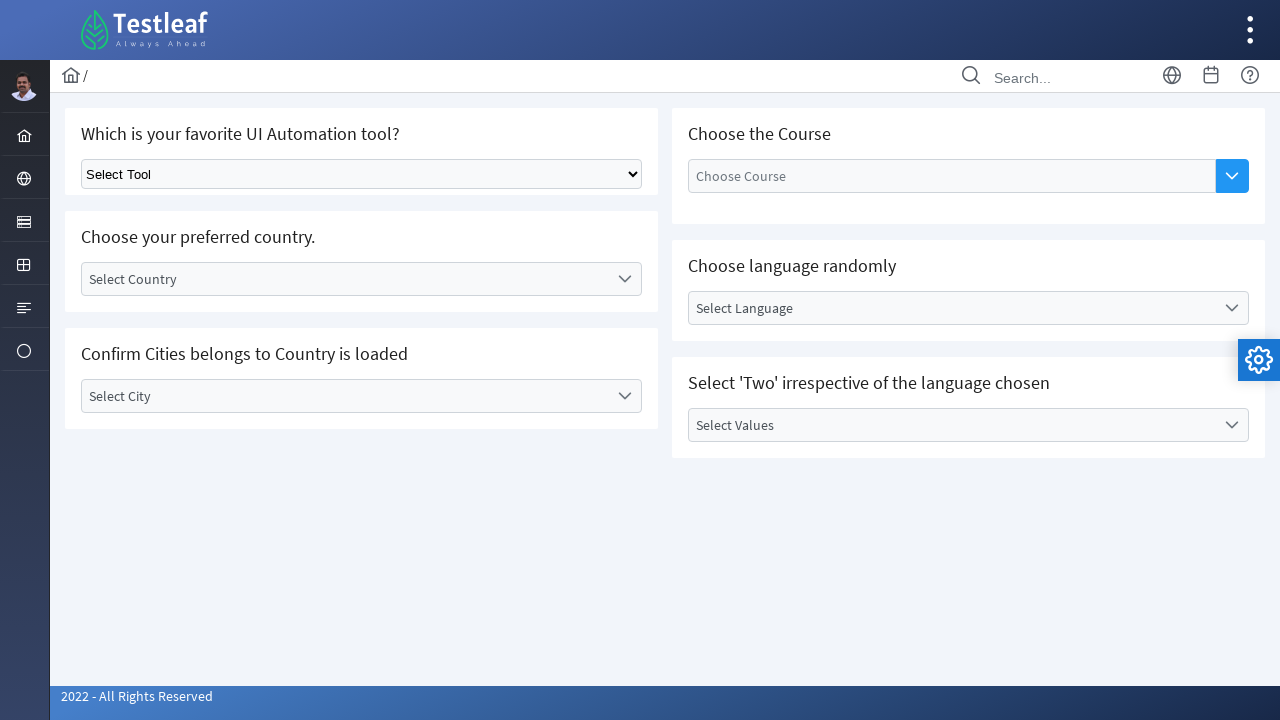

Clicked country dropdown trigger to open the list at (624, 279) on xpath=//*[@id='j_idt87:country']//div[contains(@class,'ui-selectonemenu-trigger'
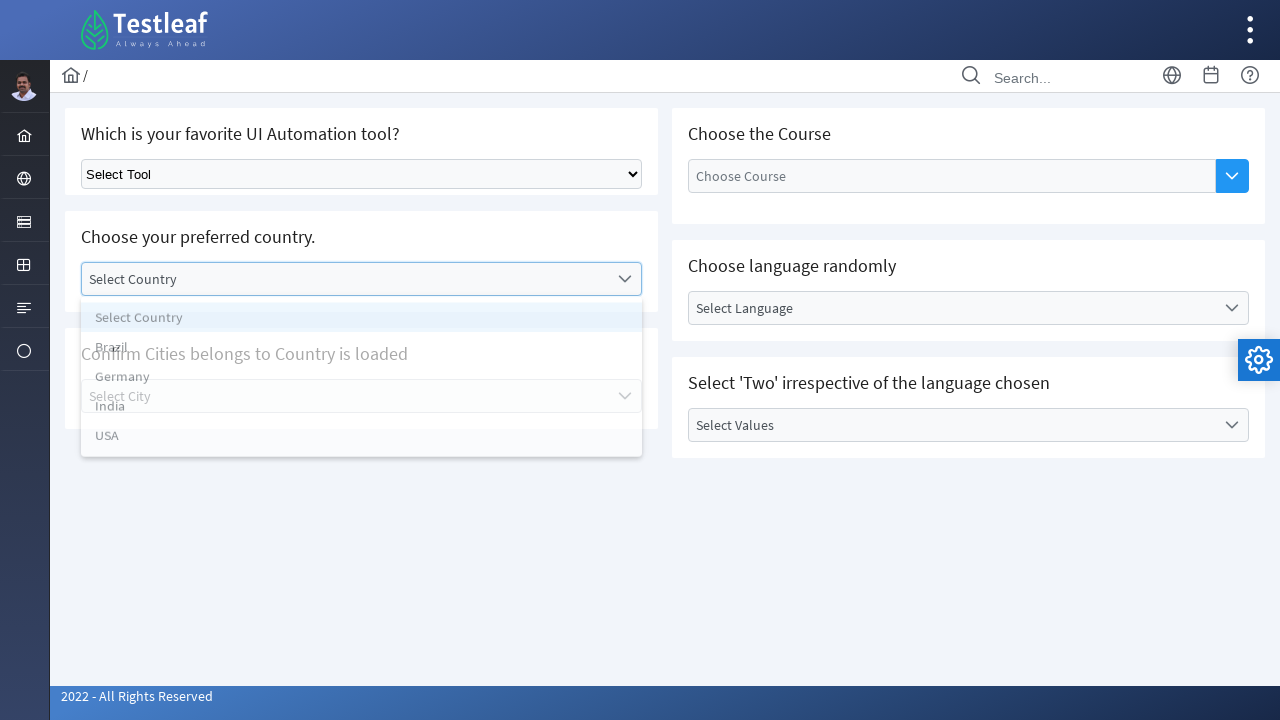

Waited for dropdown items to be visible and clickable
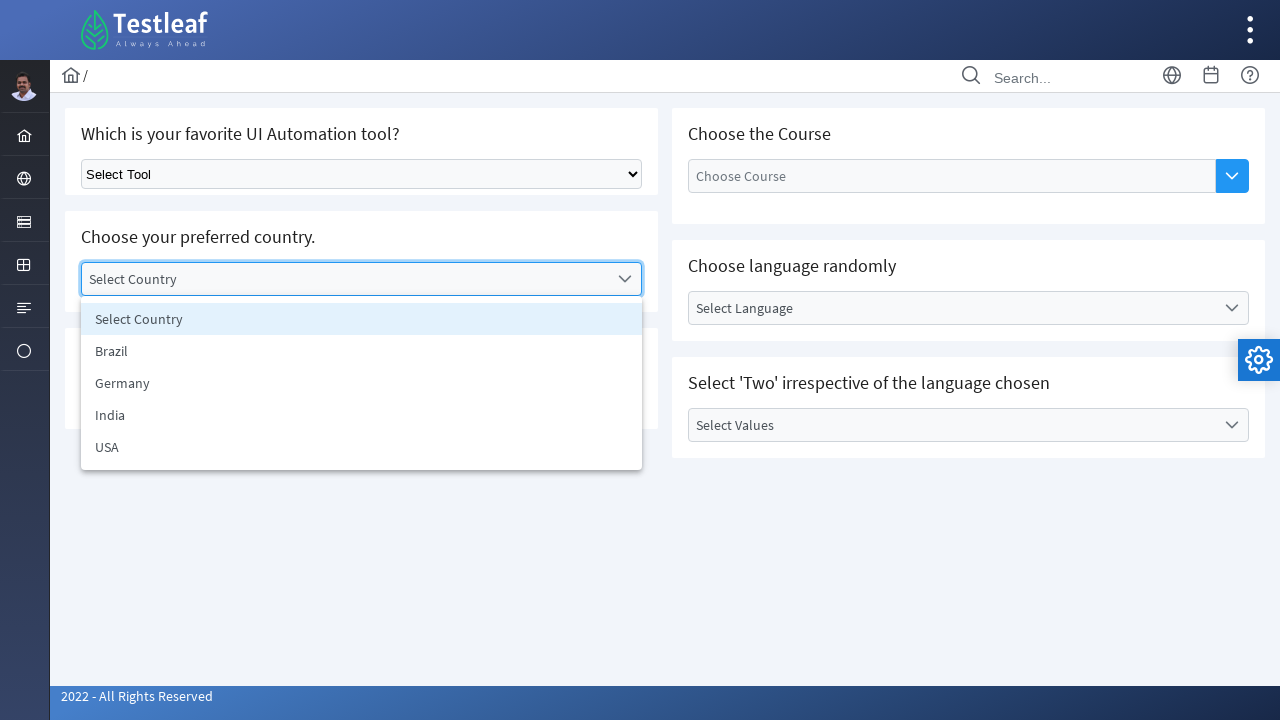

Retrieved all country options from dropdown
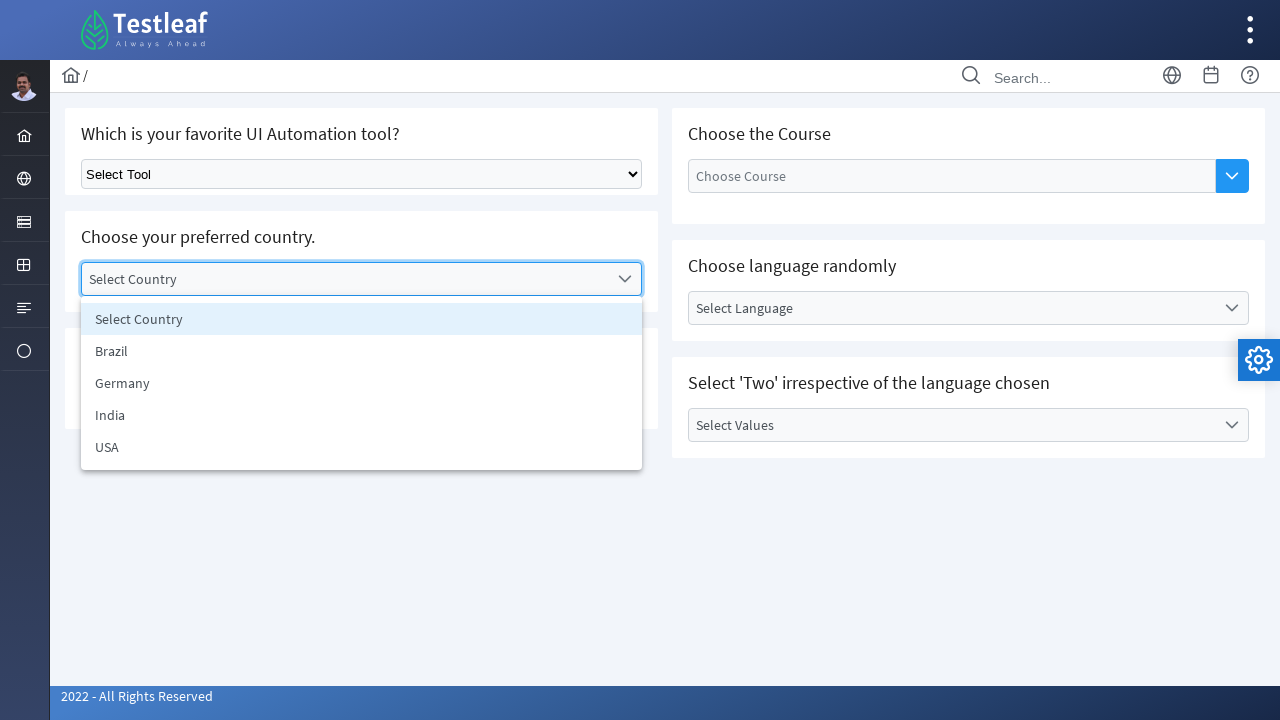

Selected 'USA' from the country dropdown at (362, 447) on xpath=//*[@id='j_idt87:country_items']//li >> nth=4
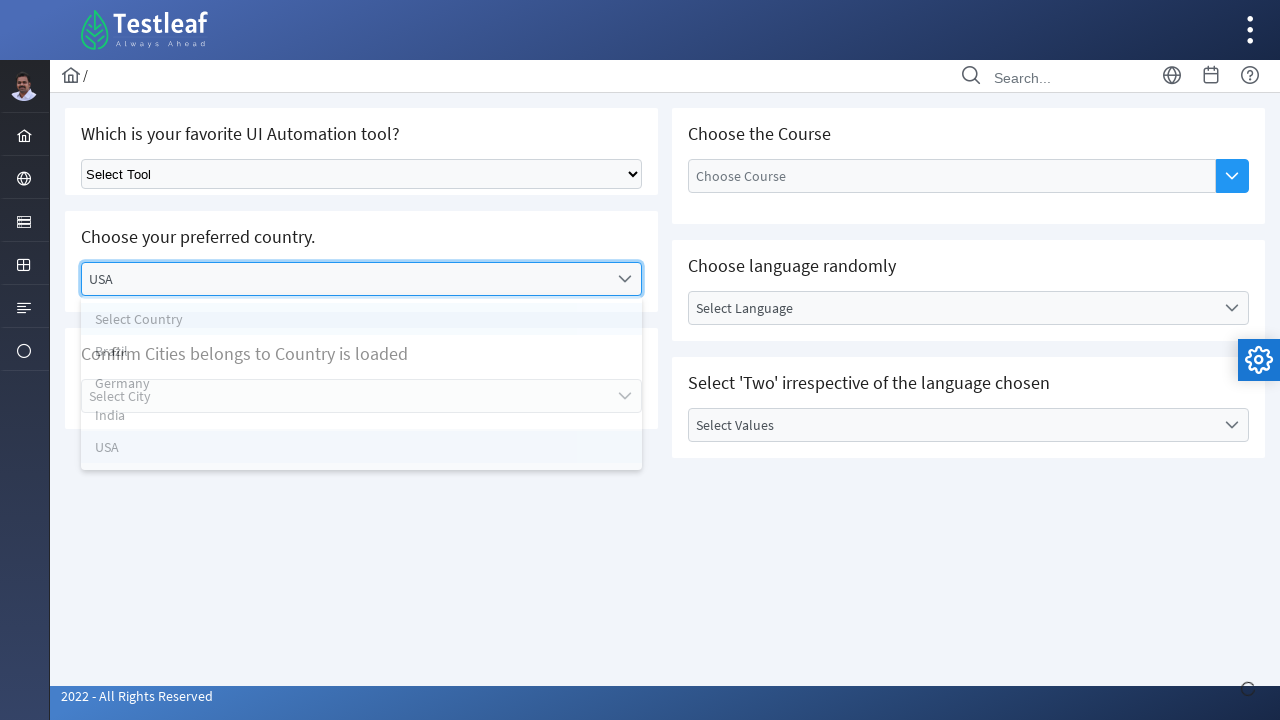

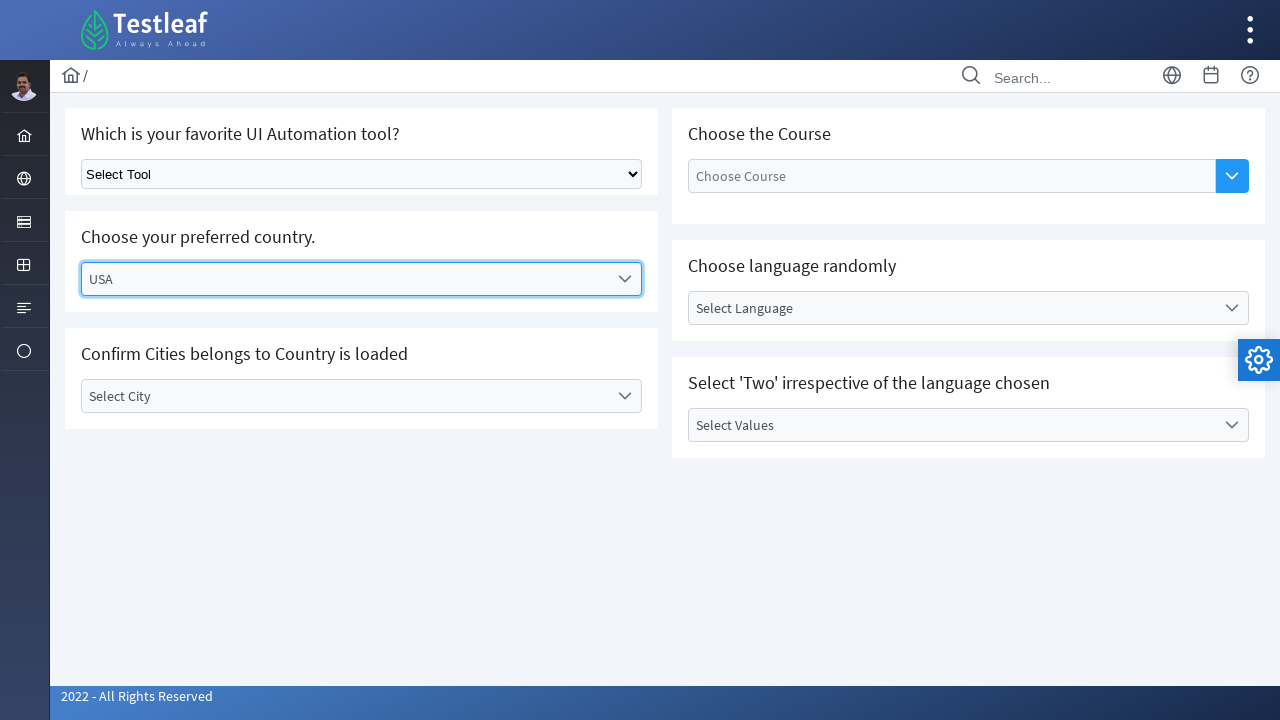